Tests drag and drop functionality on DemoQA by navigating to the Interactions menu, selecting the Droppable submenu, and performing a drag-and-drop action from a draggable element to a droppable target area.

Starting URL: https://demoqa.com/

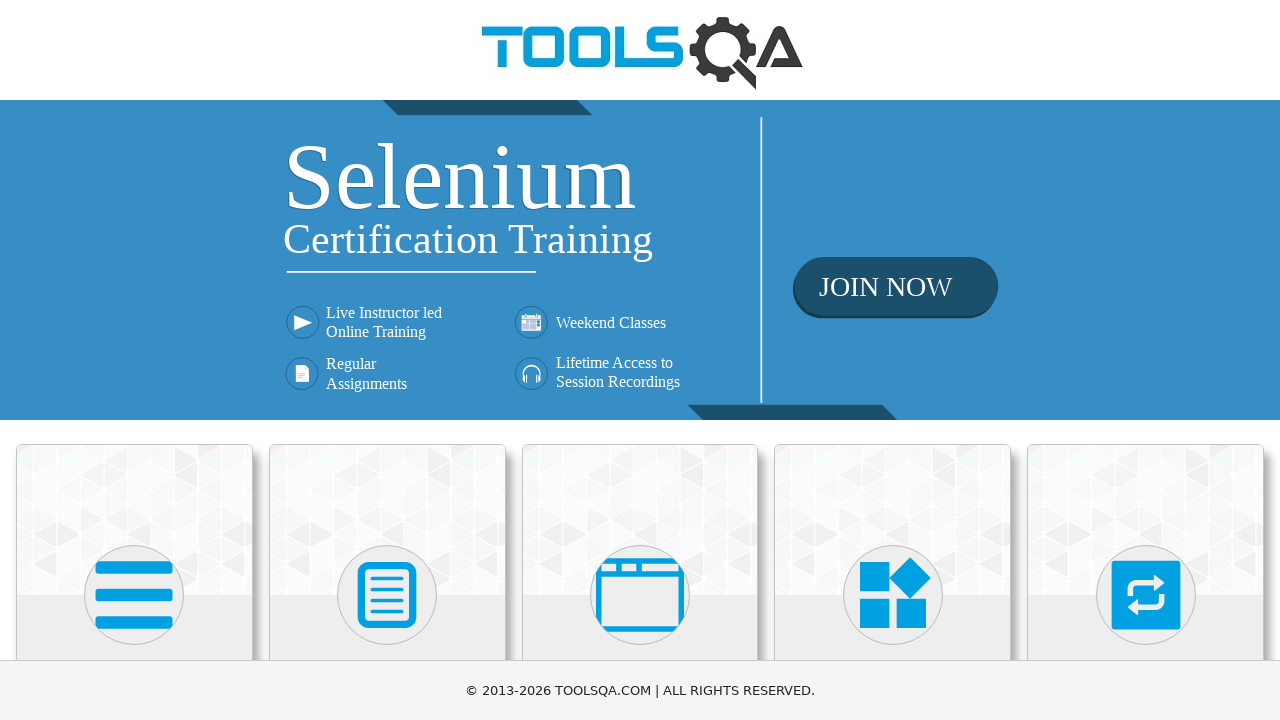

Scrolled Interactions menu into view
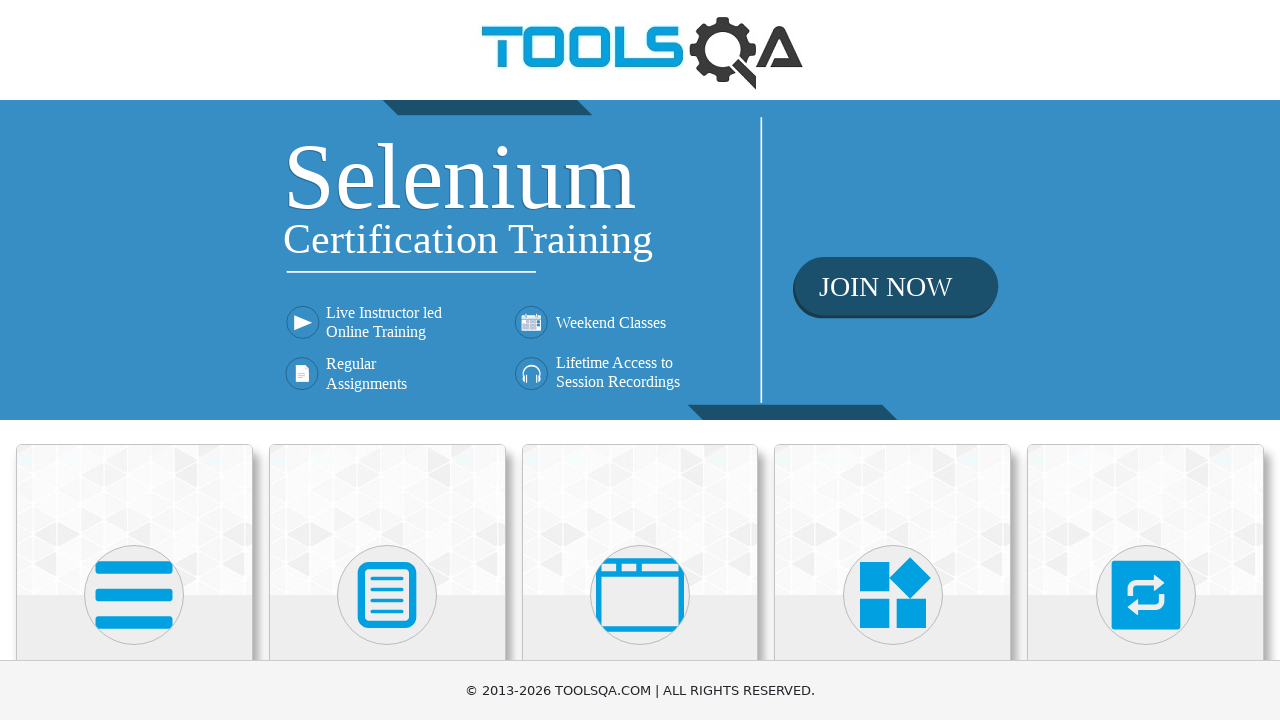

Clicked Interactions menu at (1146, 360) on xpath=//h5[text()='Interactions']
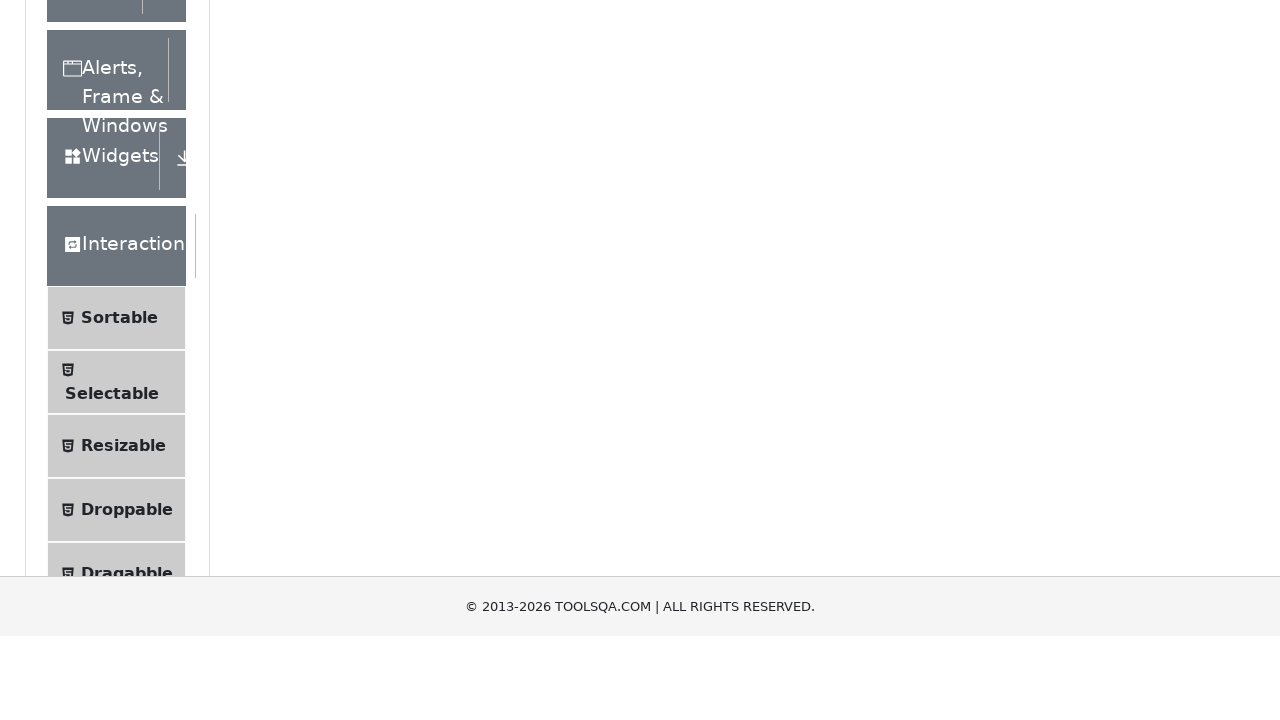

Scrolled Droppable submenu into view
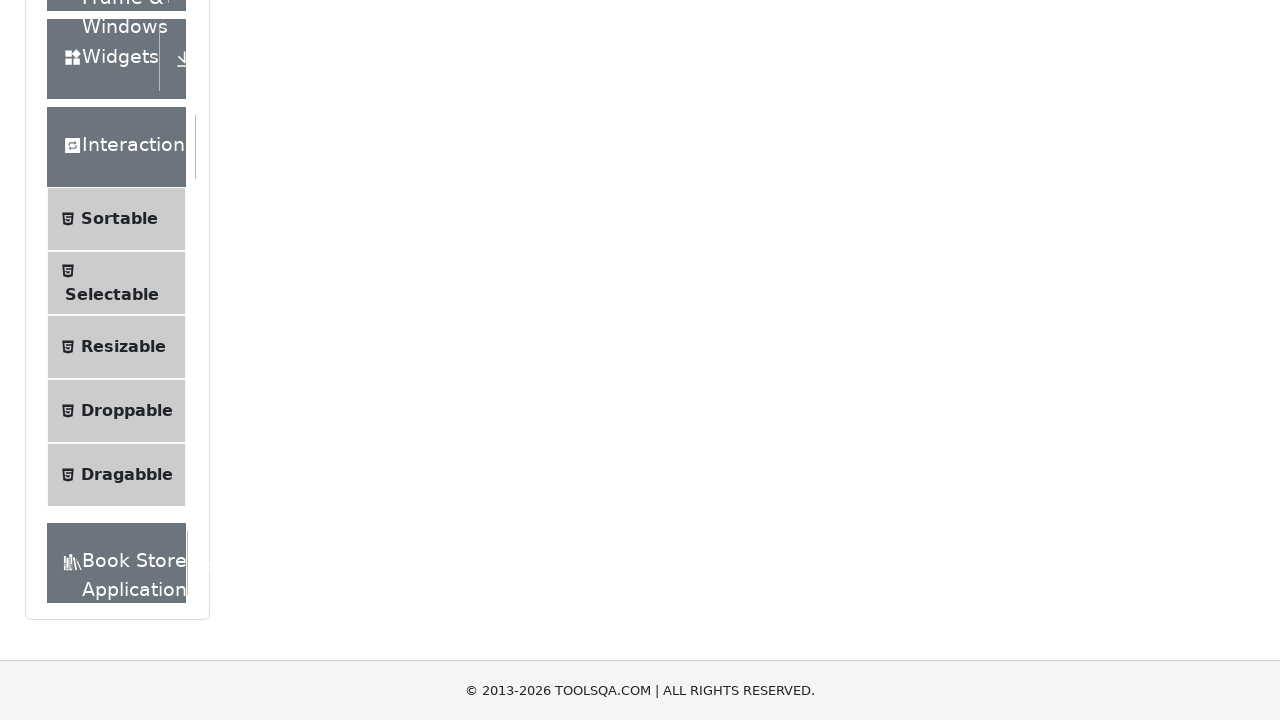

Clicked Droppable submenu at (127, 411) on xpath=//span[text()='Droppable']
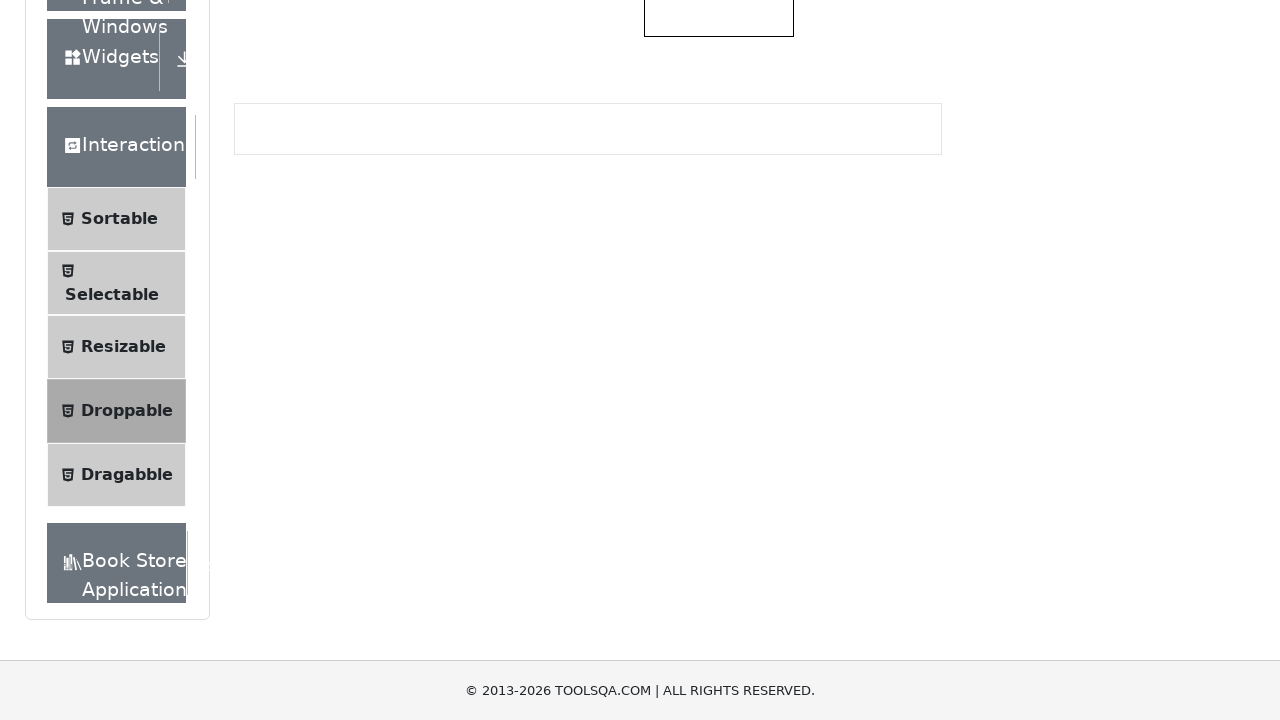

Draggable element became visible
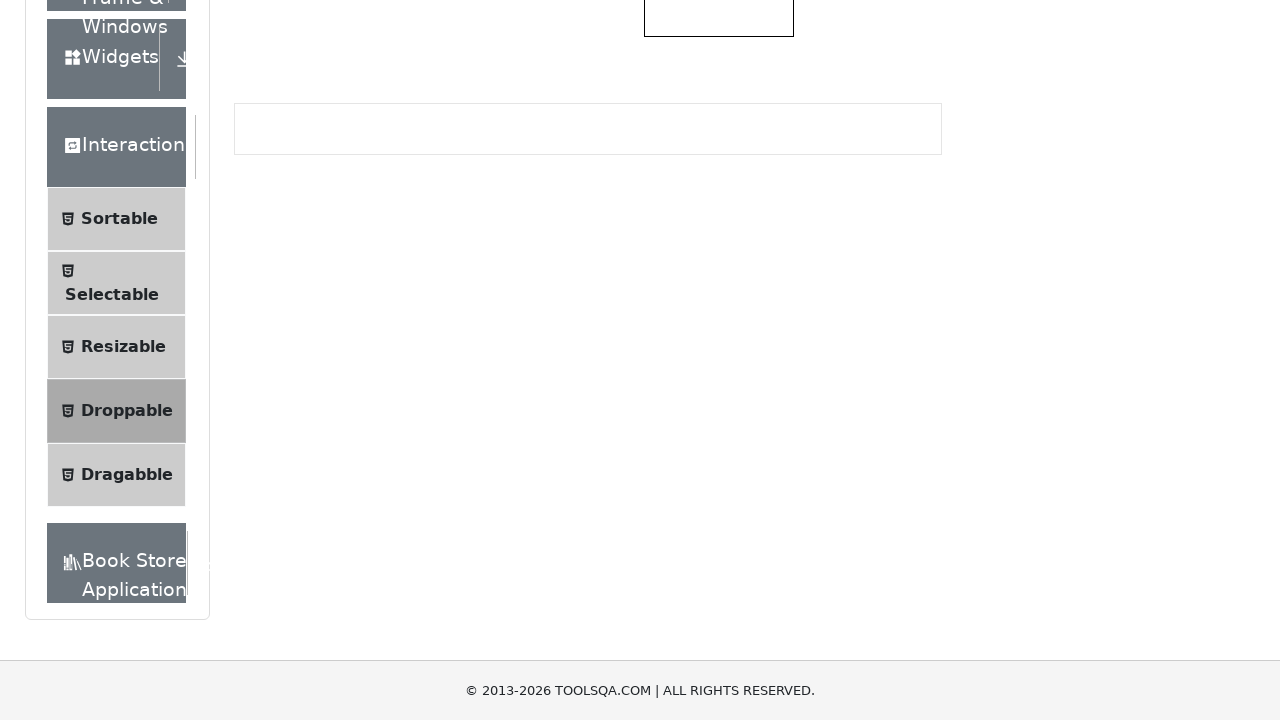

Droppable element became visible
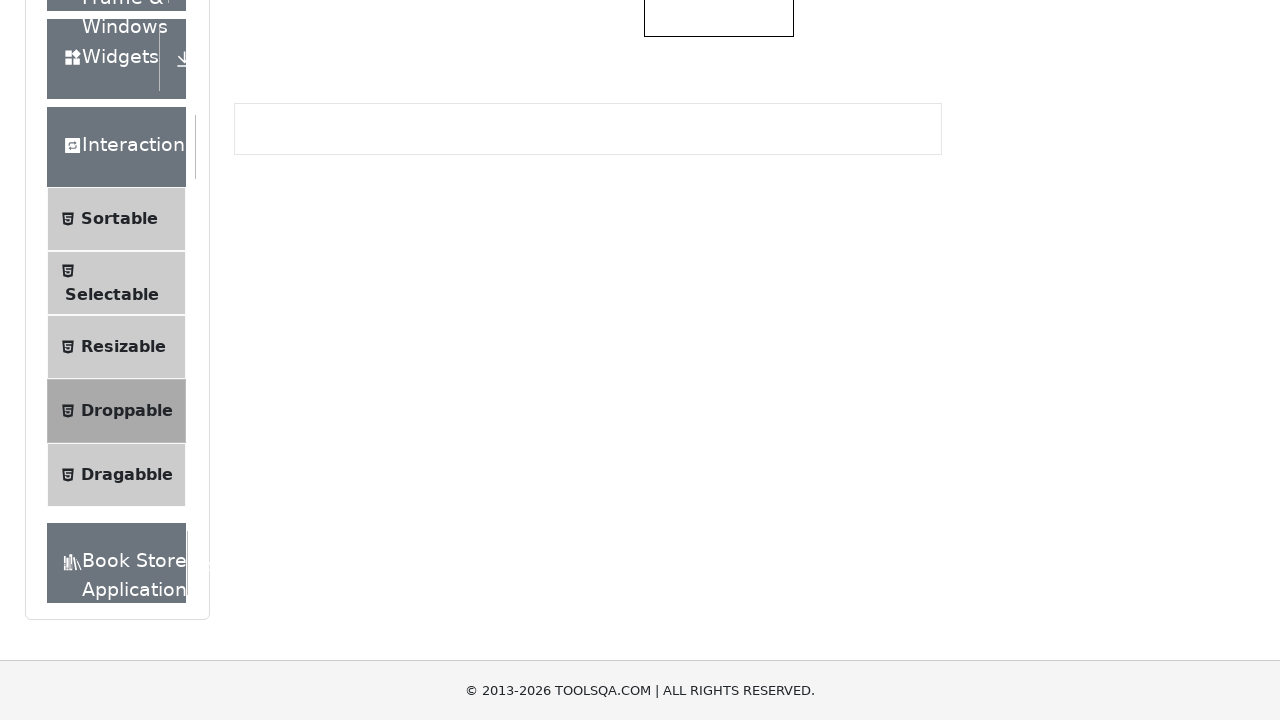

Dragged draggable element to droppable target area at (719, 356)
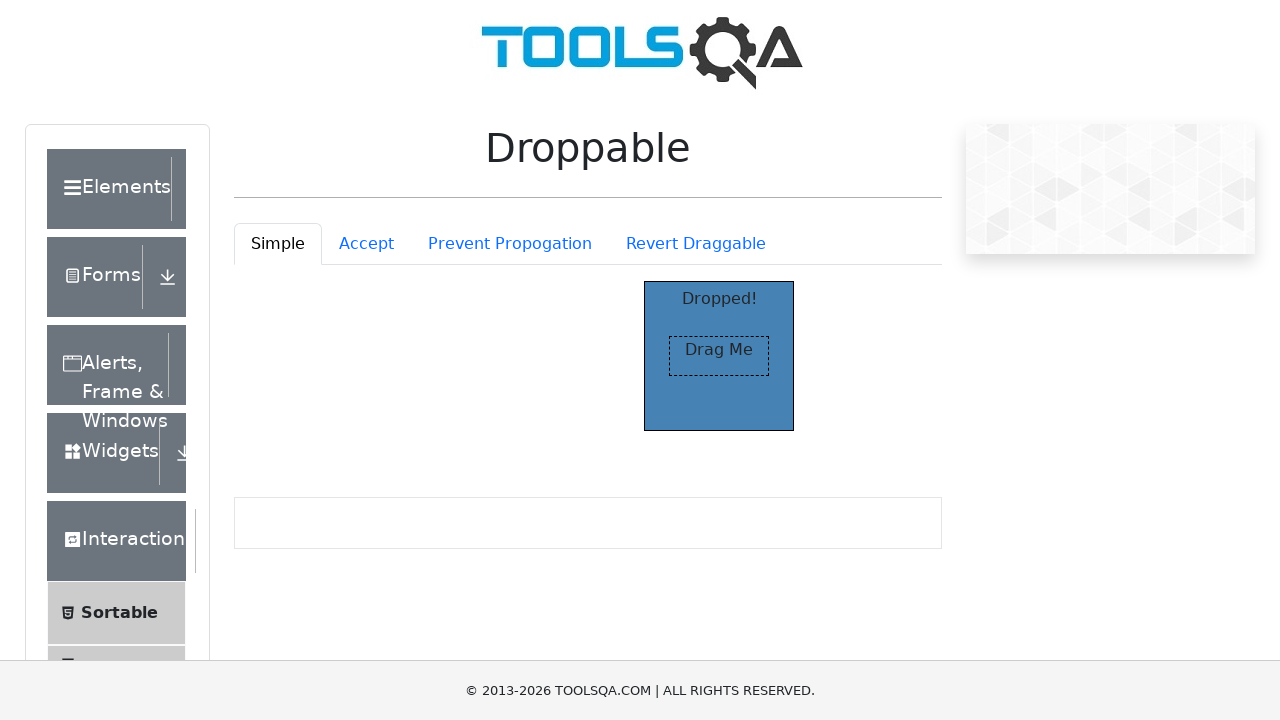

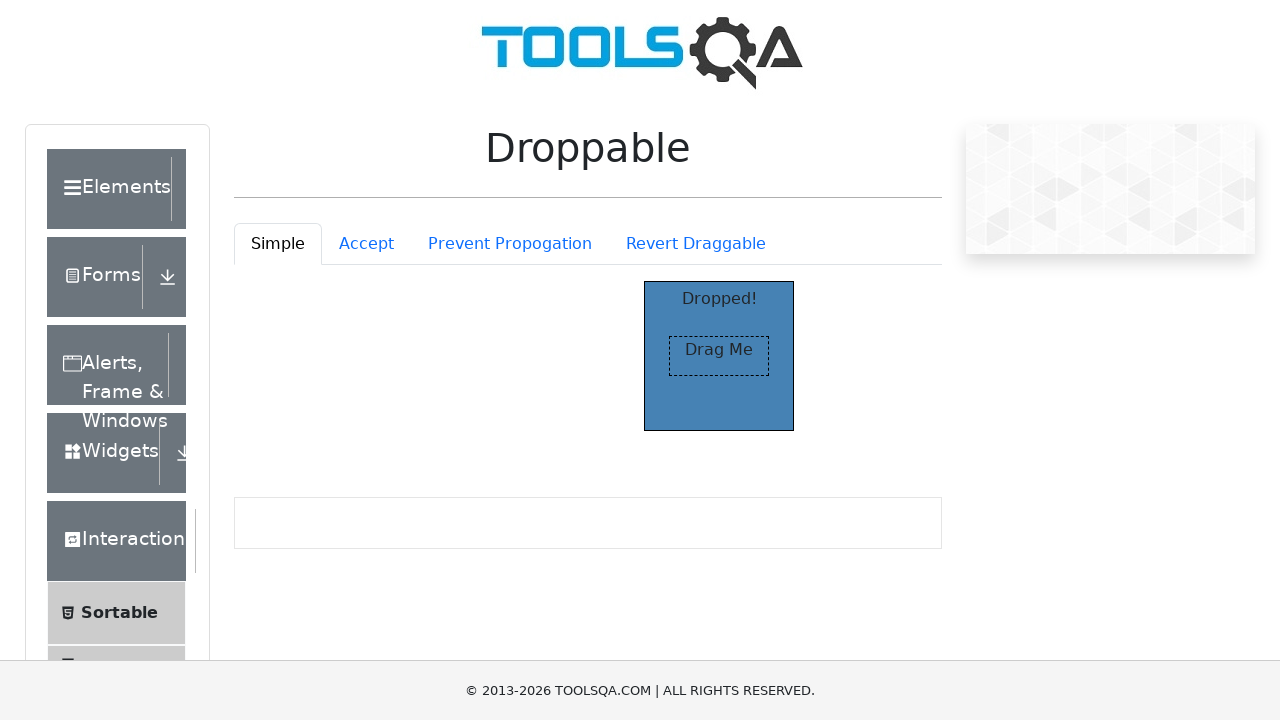